Tests the "Show More" functionality on a careers page by repeatedly clicking the button until all job listings are loaded and the button disappears.

Starting URL: https://www.headout.com/careers/

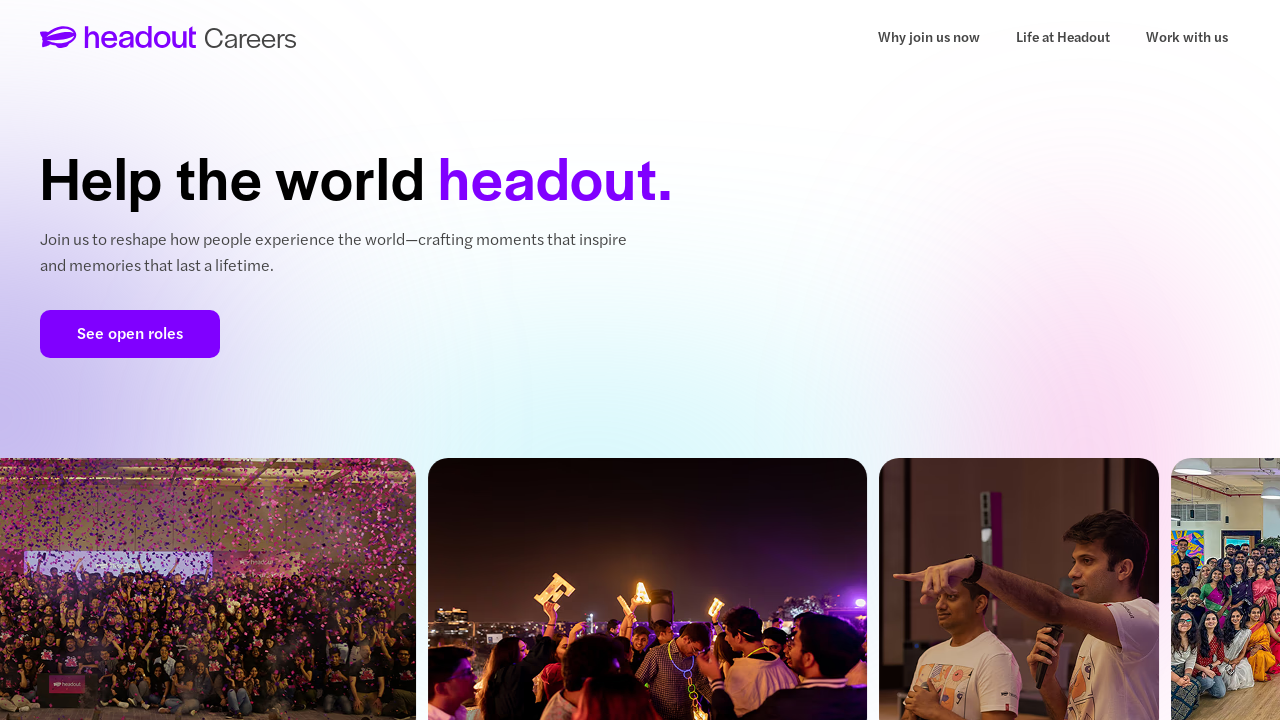

Waited for page DOM to be fully loaded
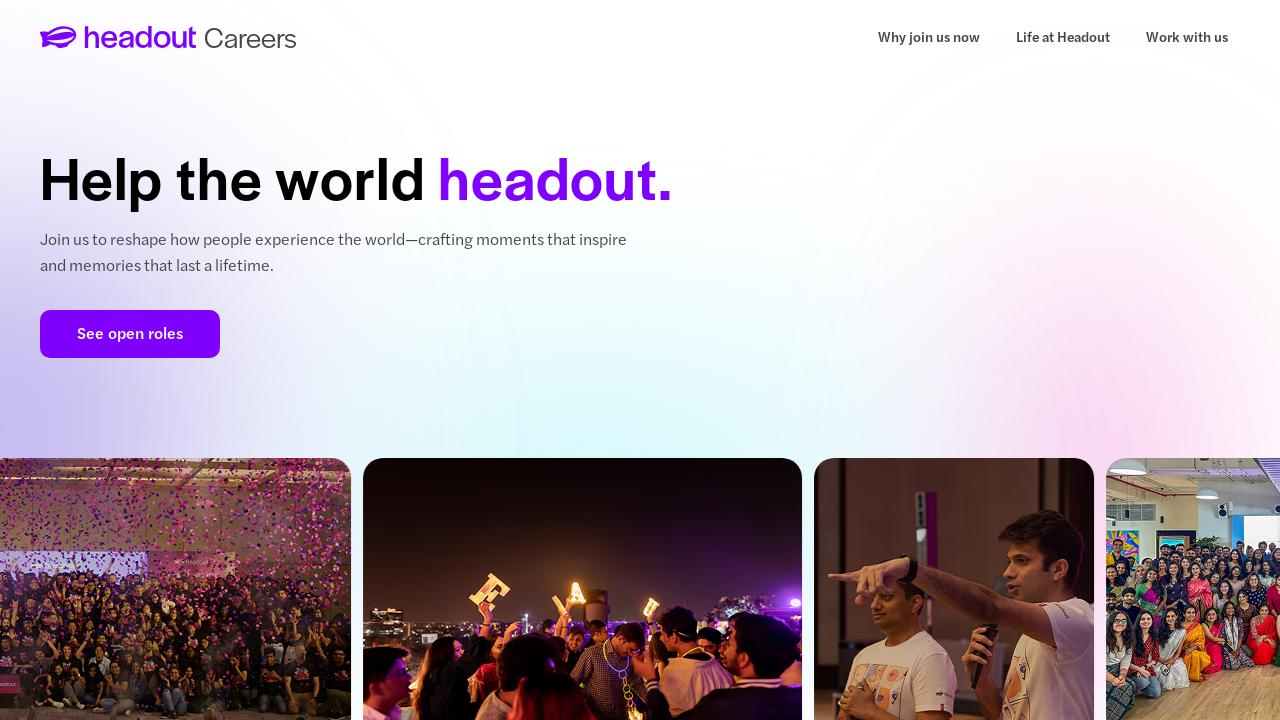

Located 'Show More' button element
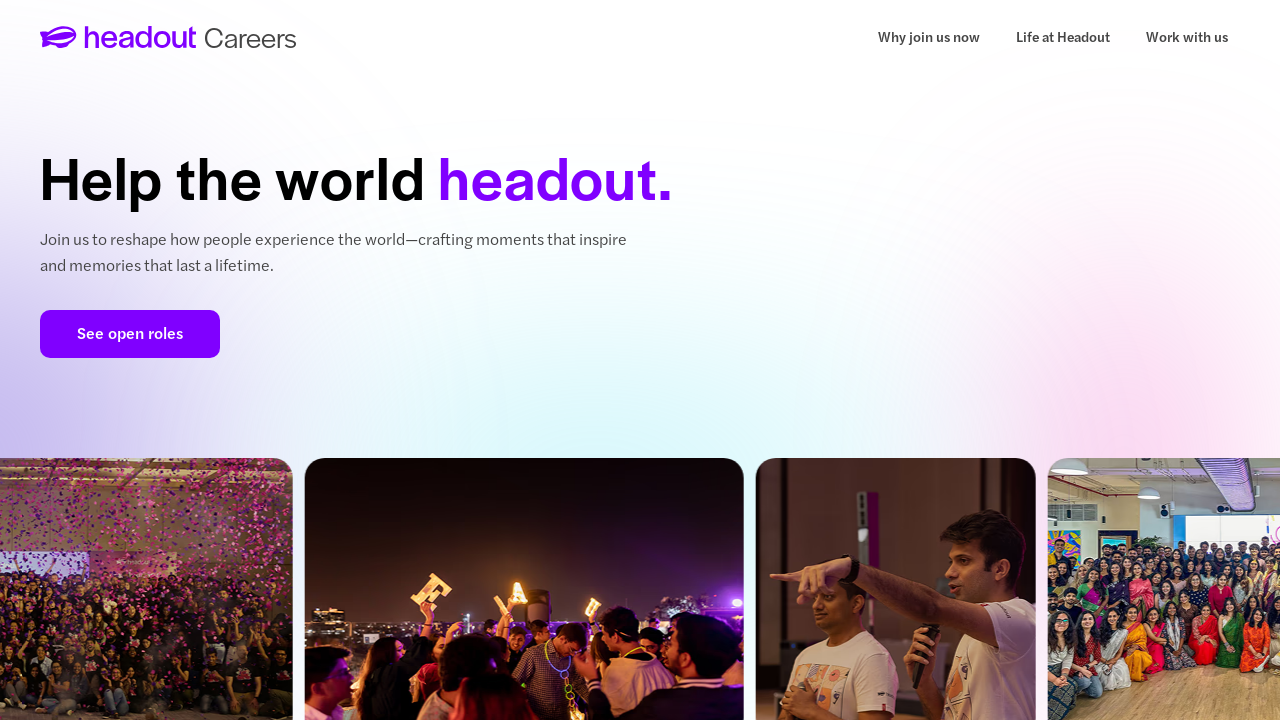

'Show More' button is no longer visible, exiting loop
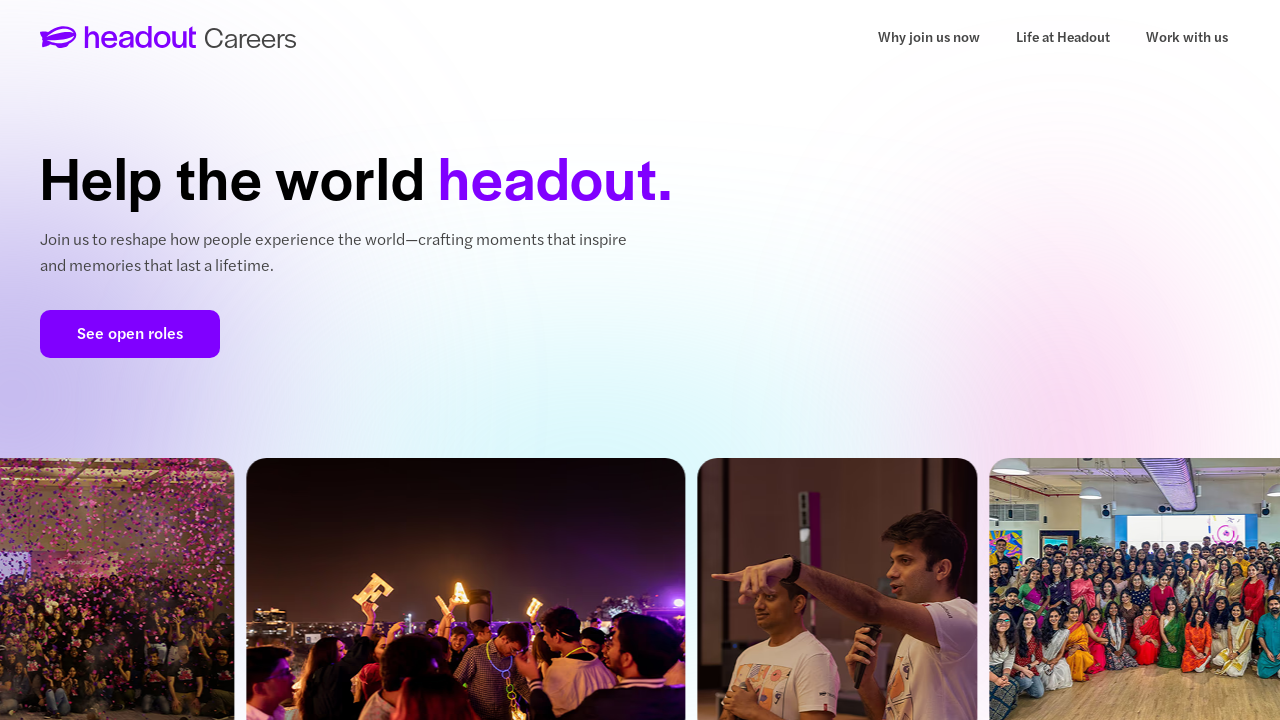

Verified job listings are present on the page (Greenhouse links found)
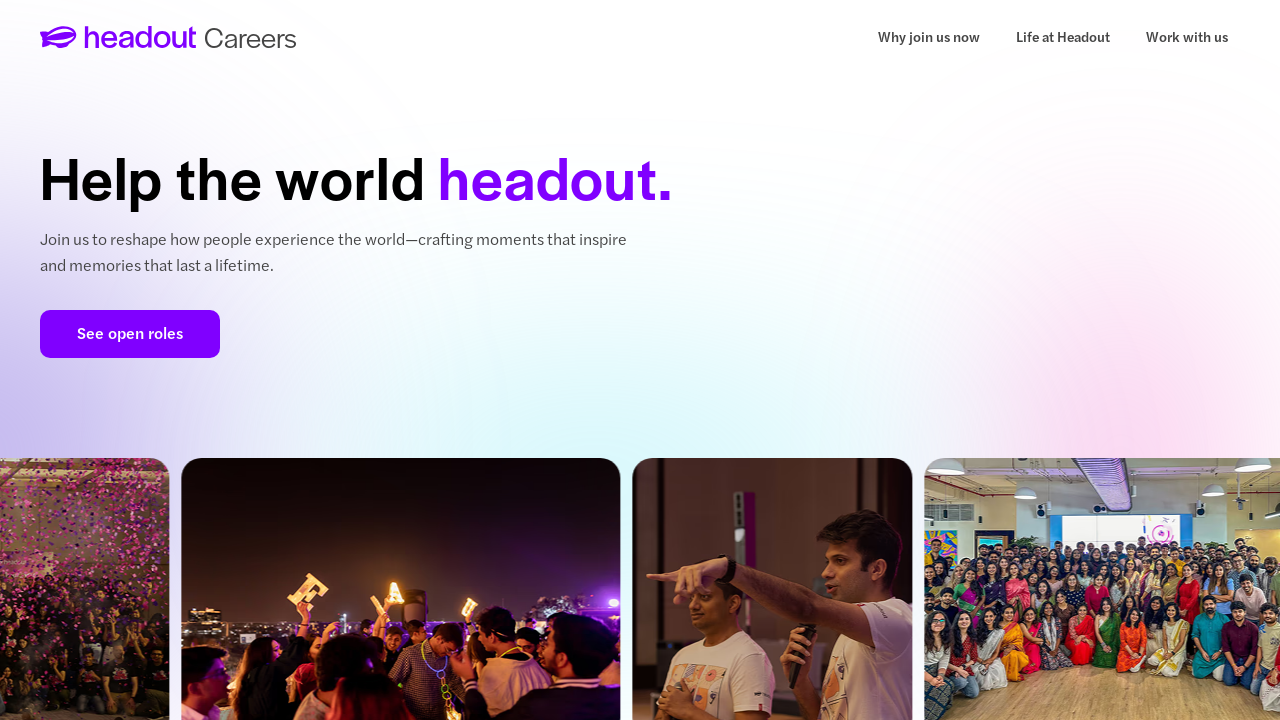

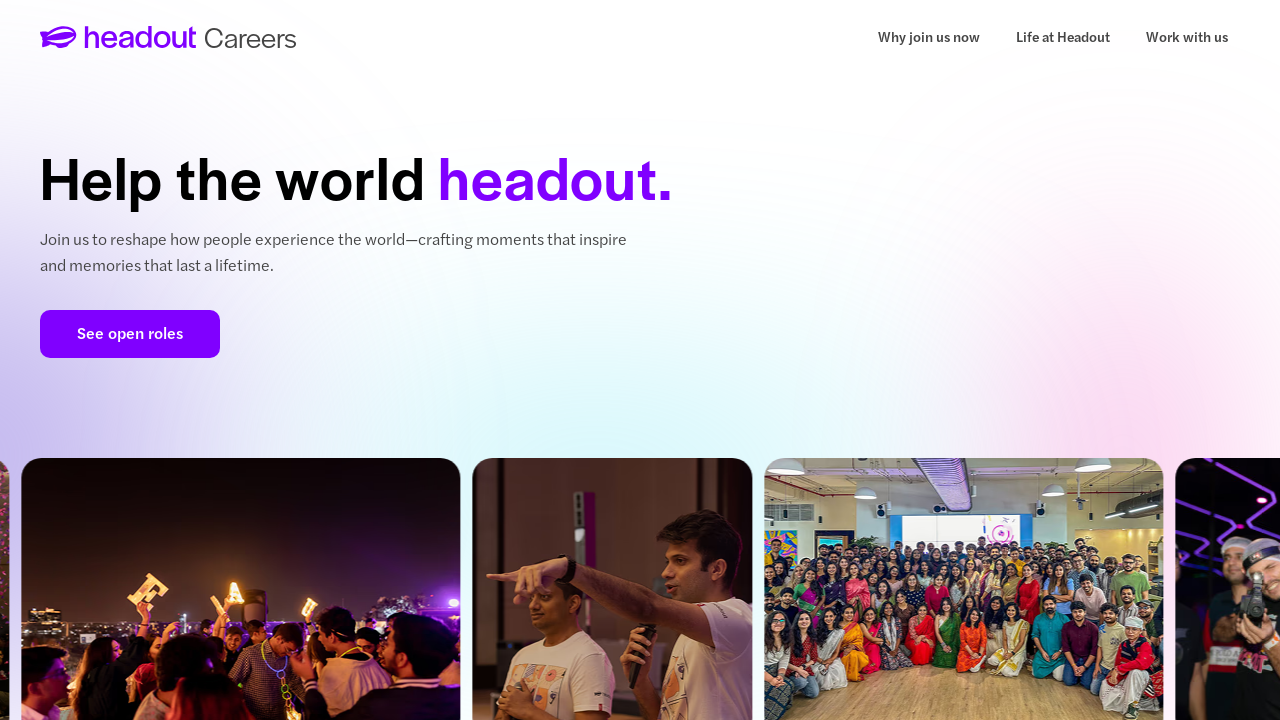